Tests the selection state of radio buttons and checkboxes by clicking them and verifying their selected status

Starting URL: https://automationfc.github.io/basic-form/index.html

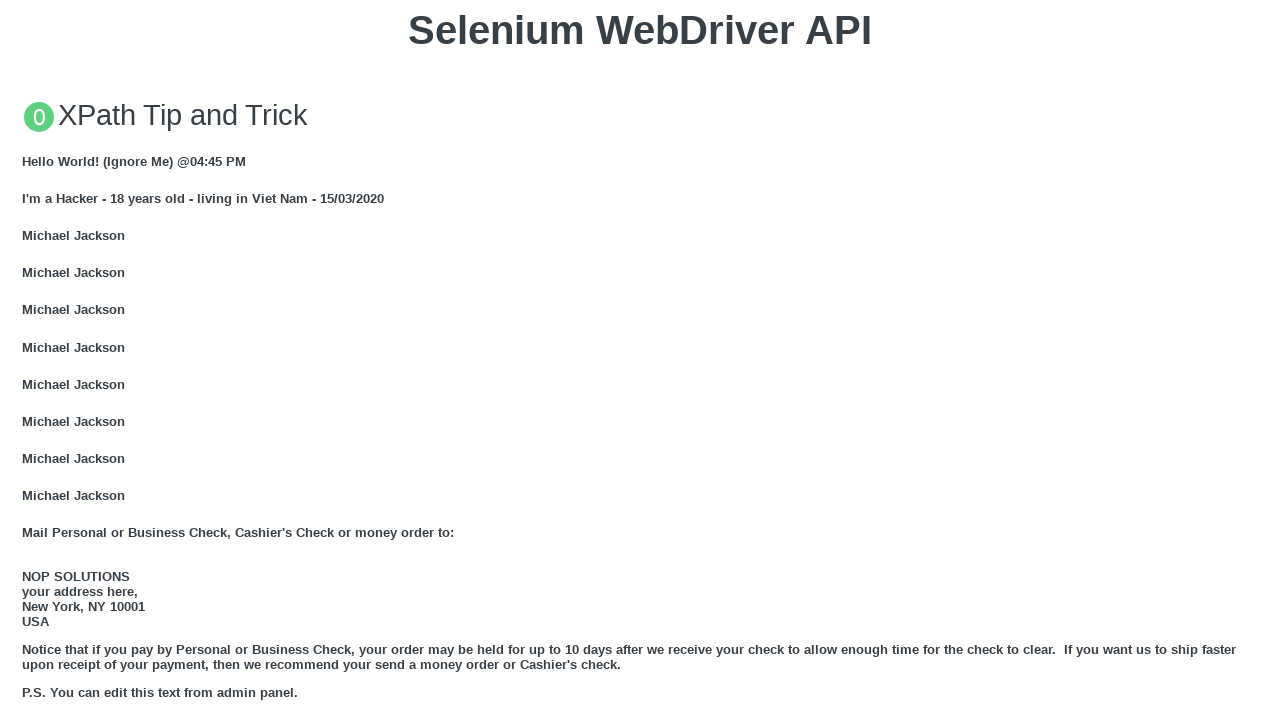

Clicked 'Under 18' radio button at (28, 360) on #under_18
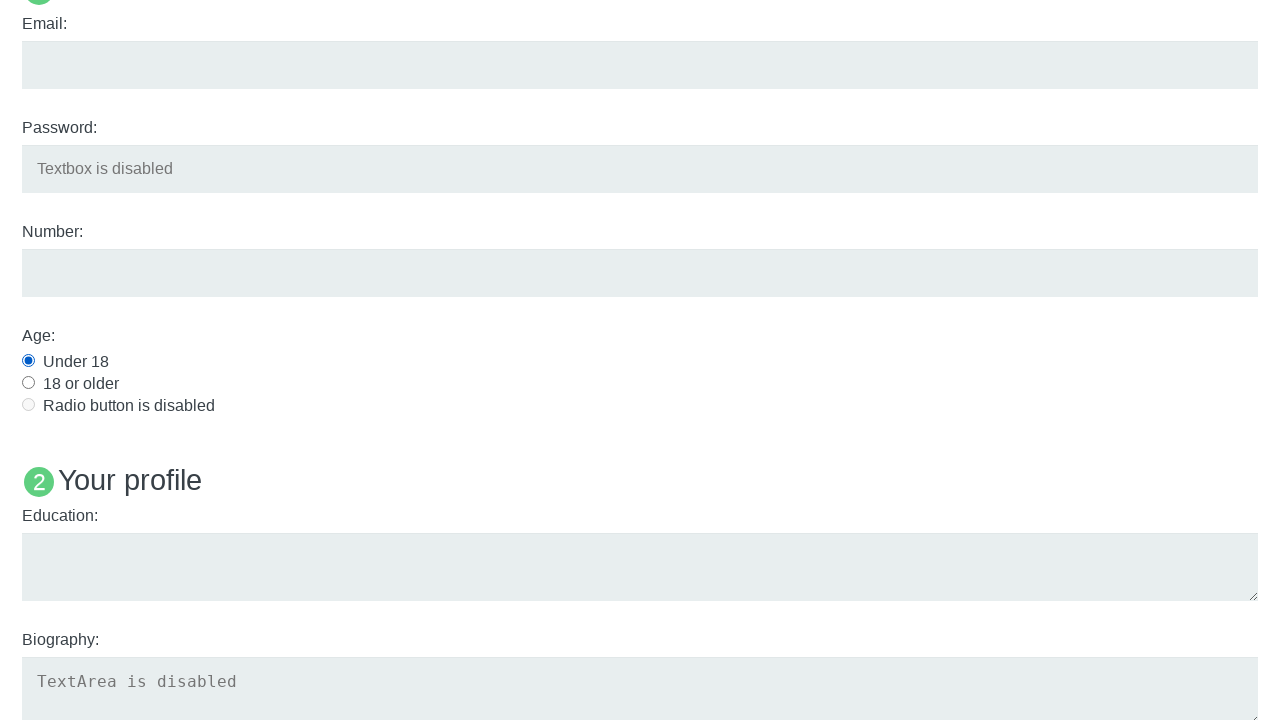

Clicked 'Java' checkbox at (28, 361) on #java
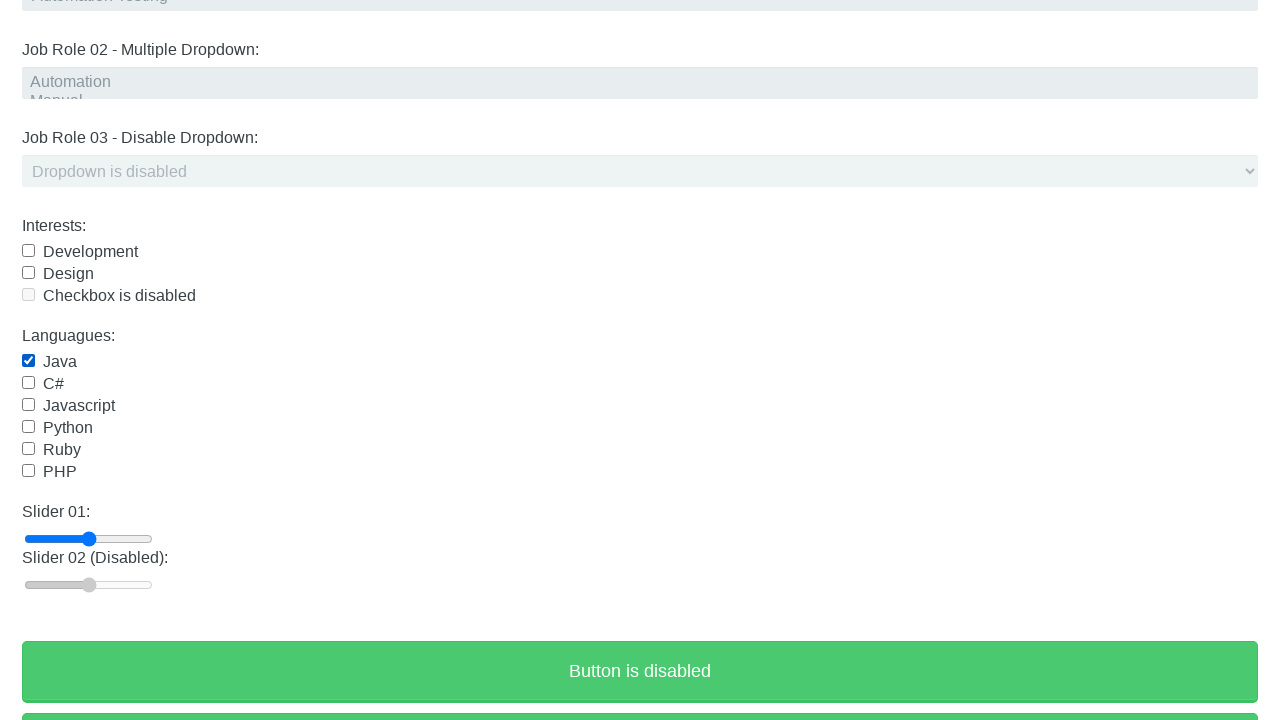

Verified 'Under 18' radio button is selected
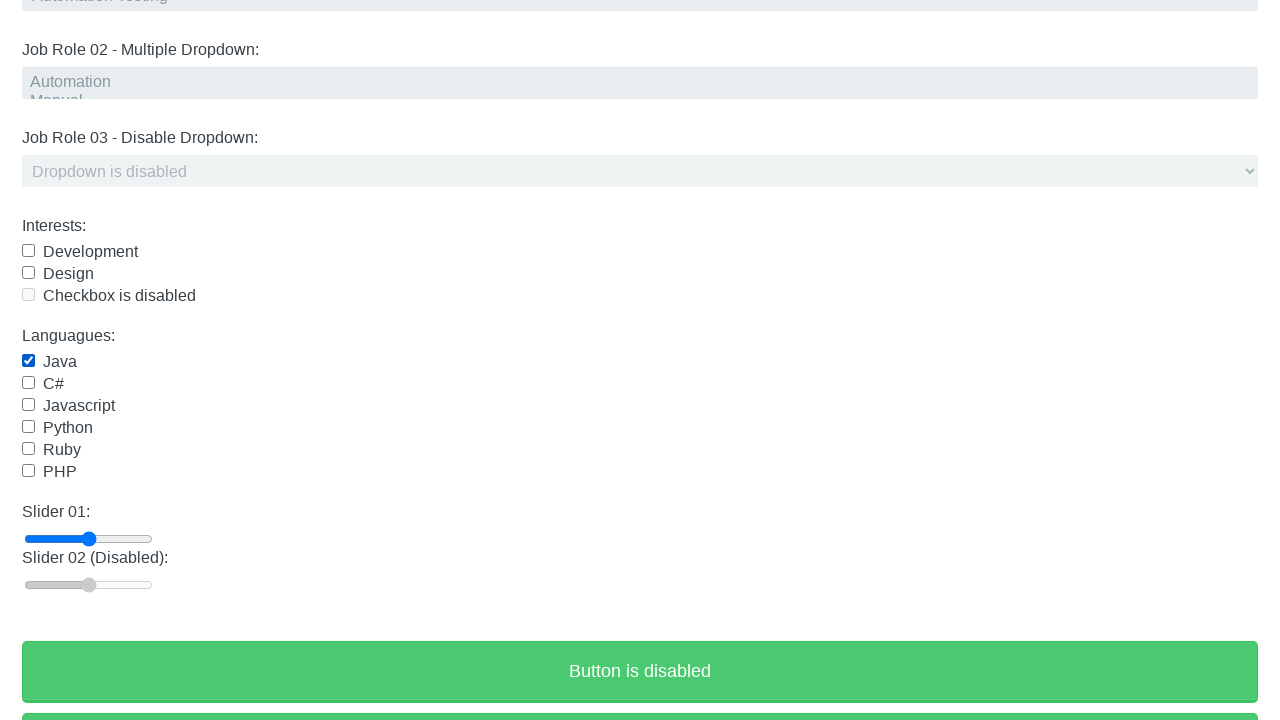

Verified 'Java' checkbox is selected
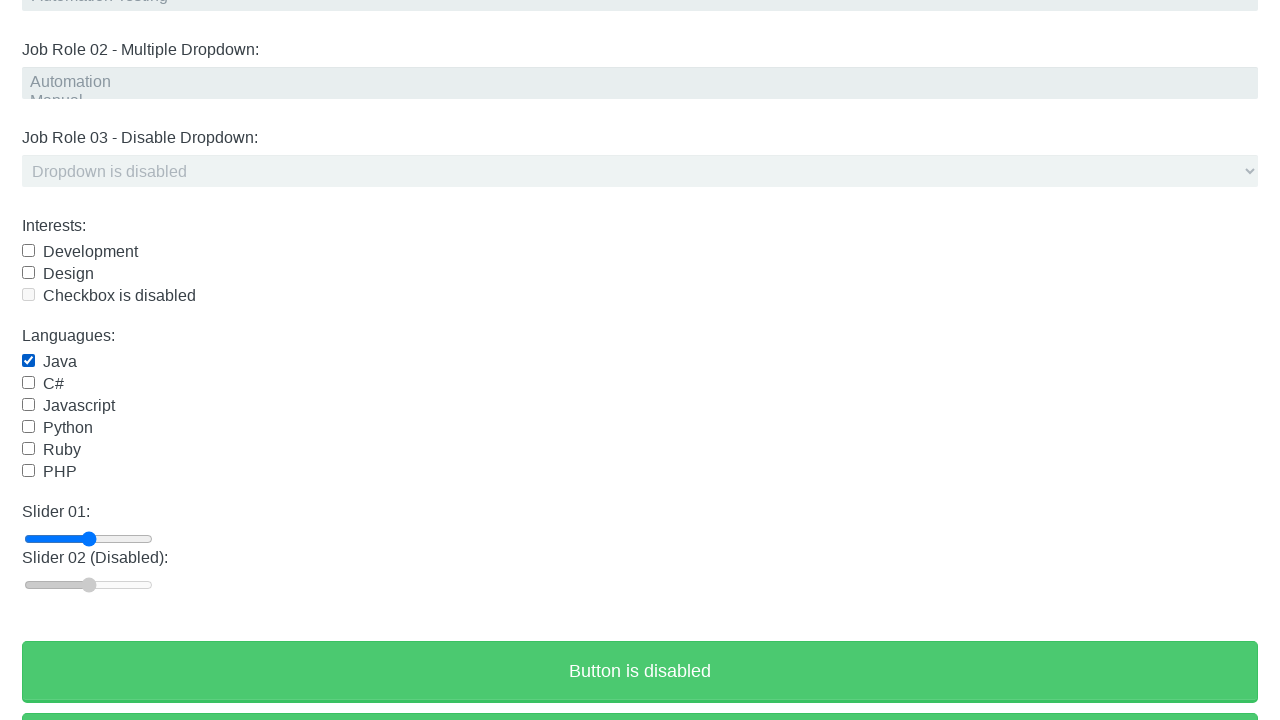

Clicked 'Java' checkbox to unselect it at (28, 361) on #java
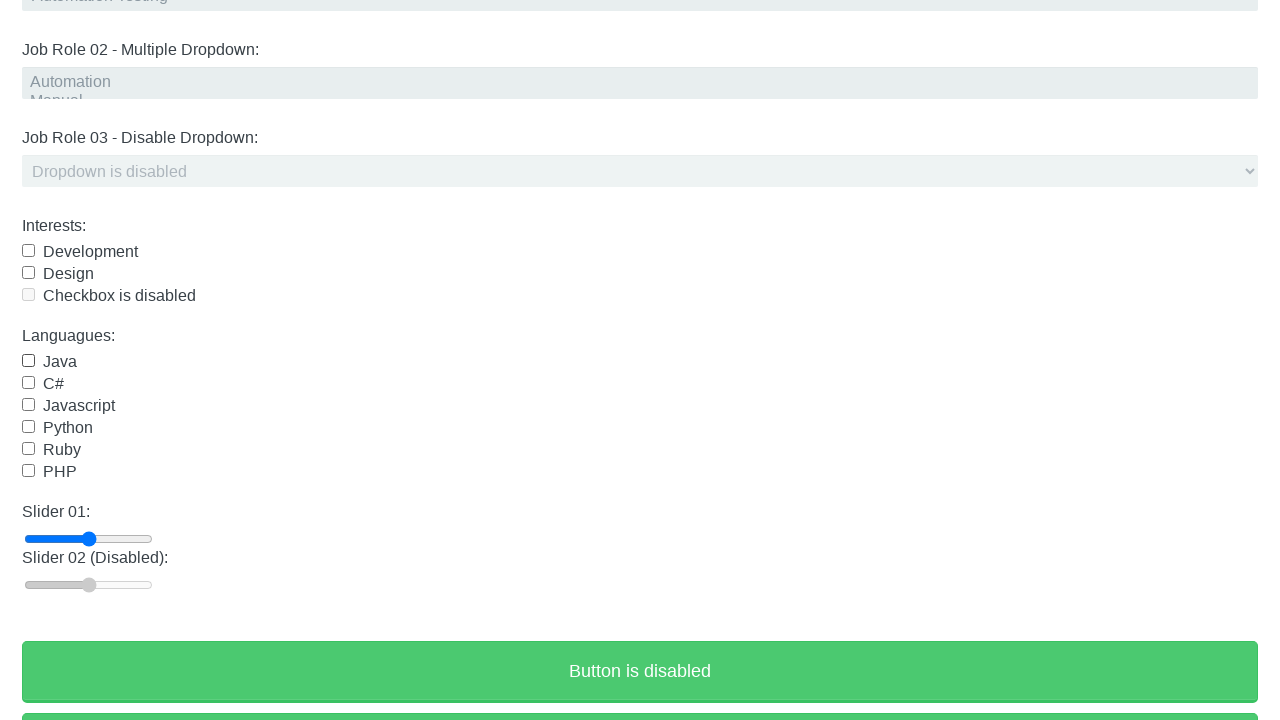

Verified 'Java' checkbox is now unselected
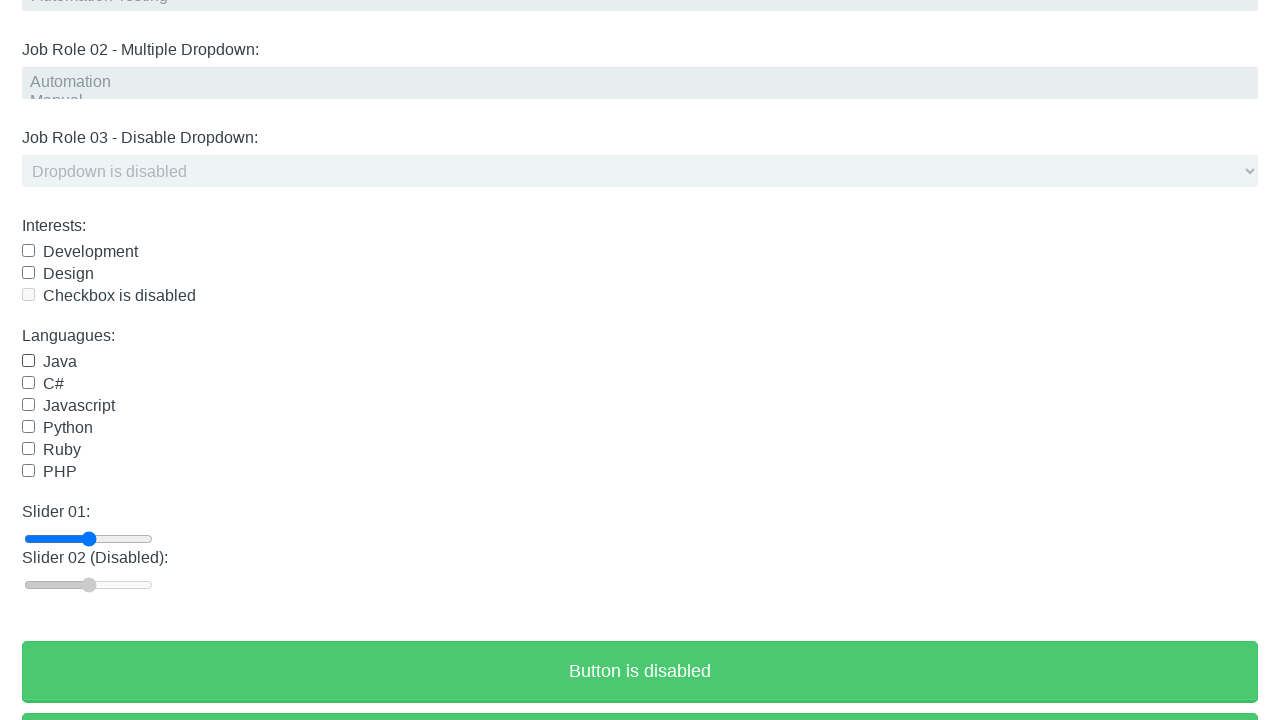

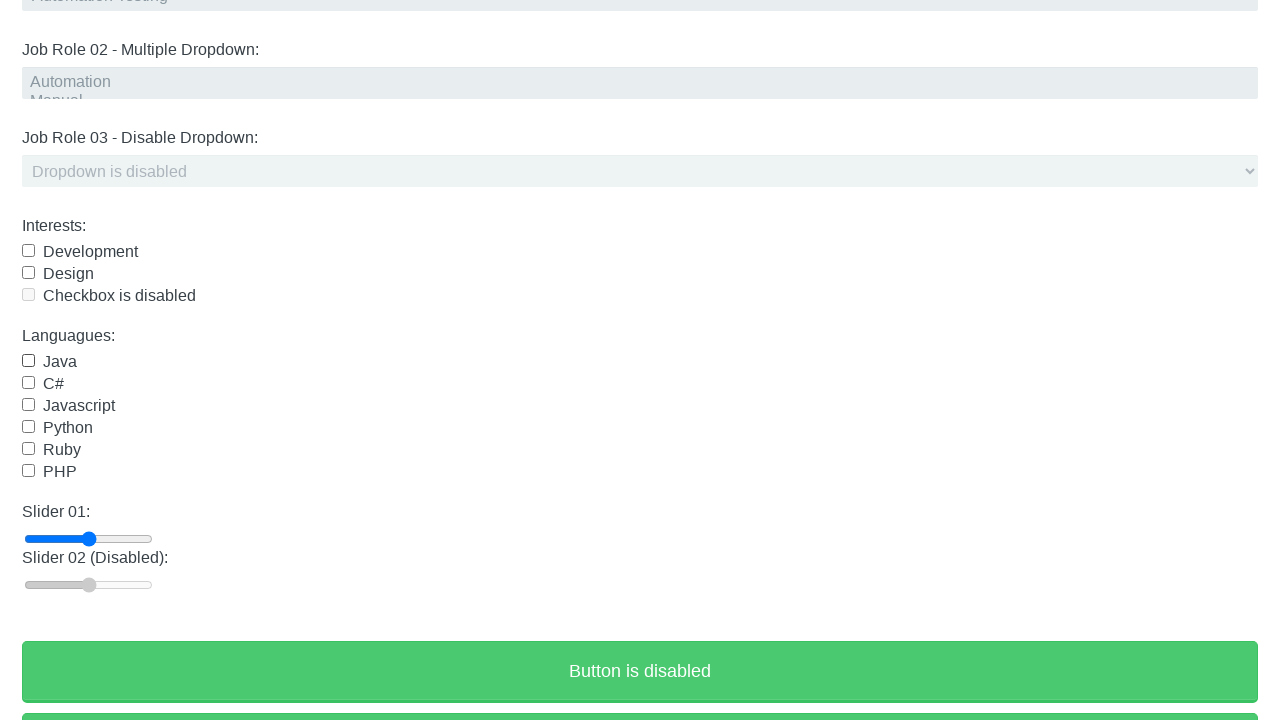